Tests visiting microsoft.com and clicking a foobar element using unittest.TestCase

Starting URL: https://microsoft.com

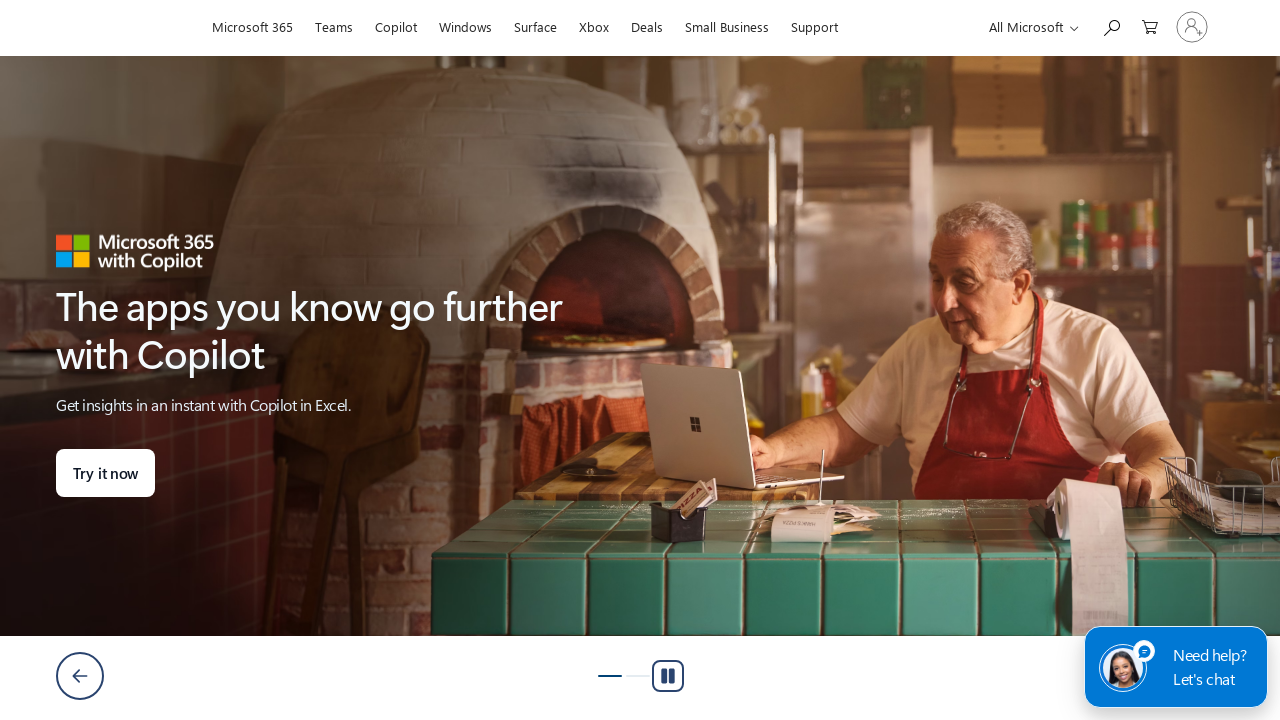

Waited for iframe #frm2 to be available
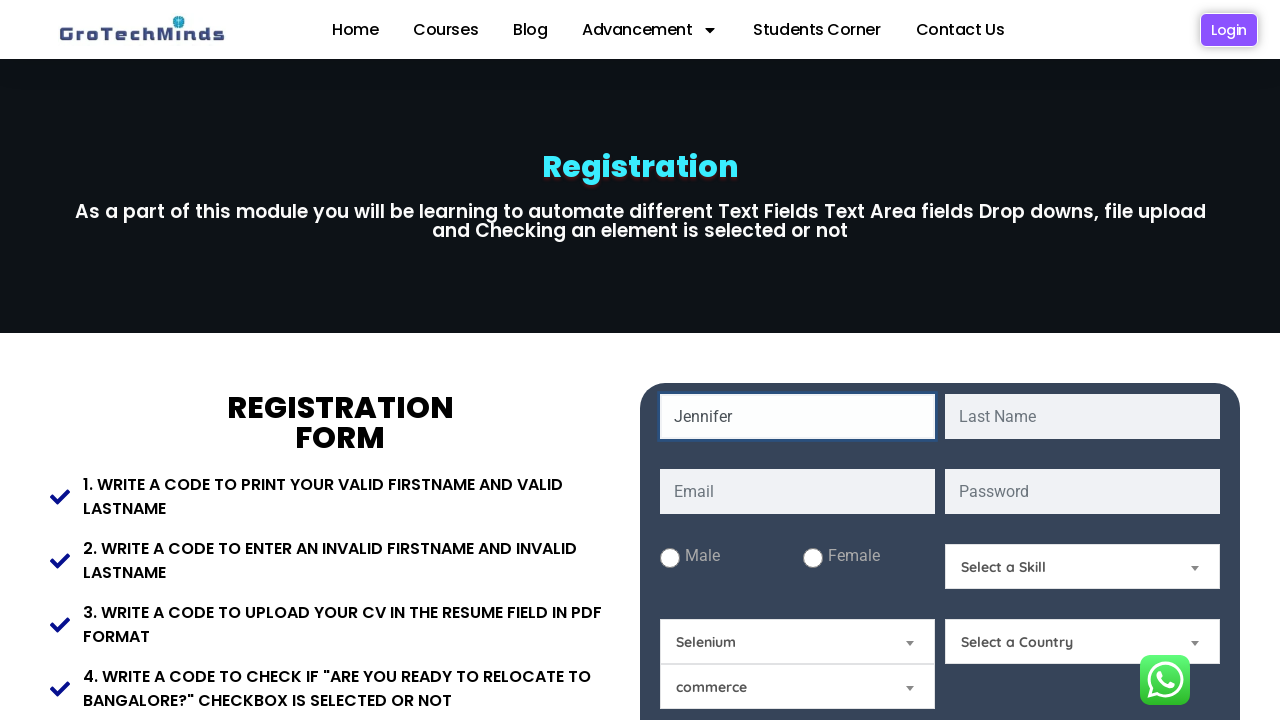

Located and switched to iframe #frm2
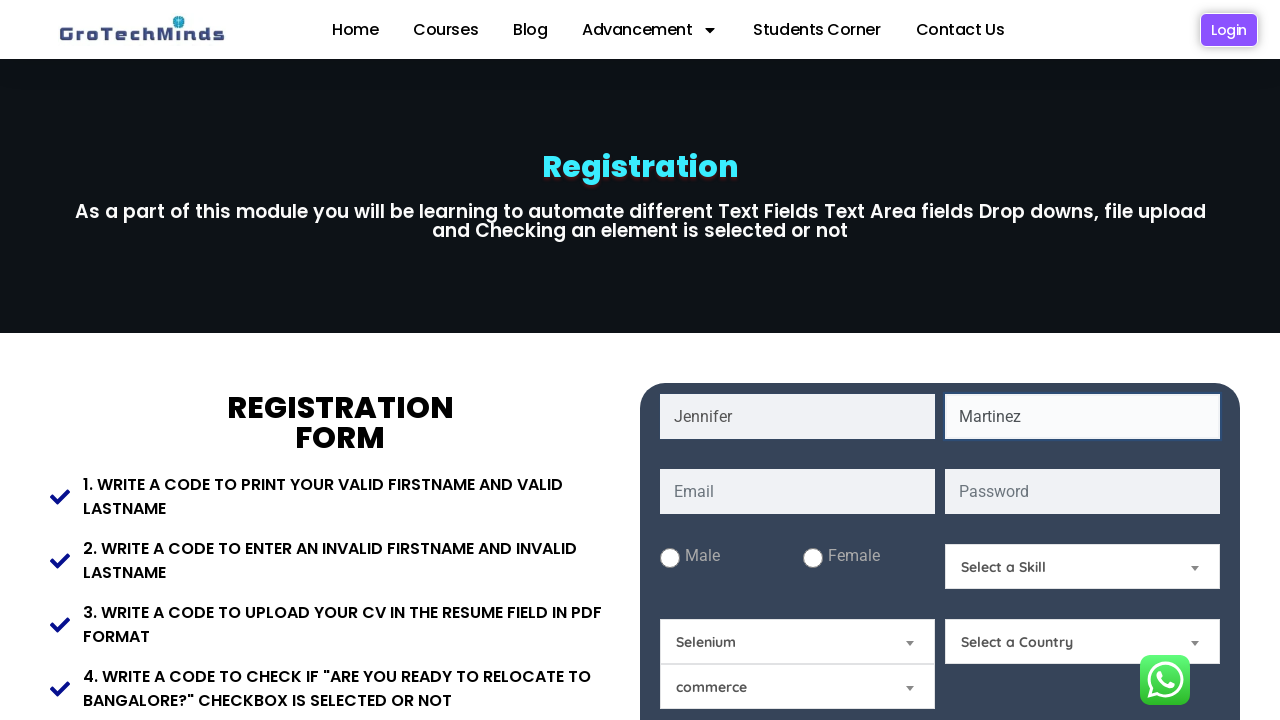

Filled first name field with 'Ashok' inside iframe
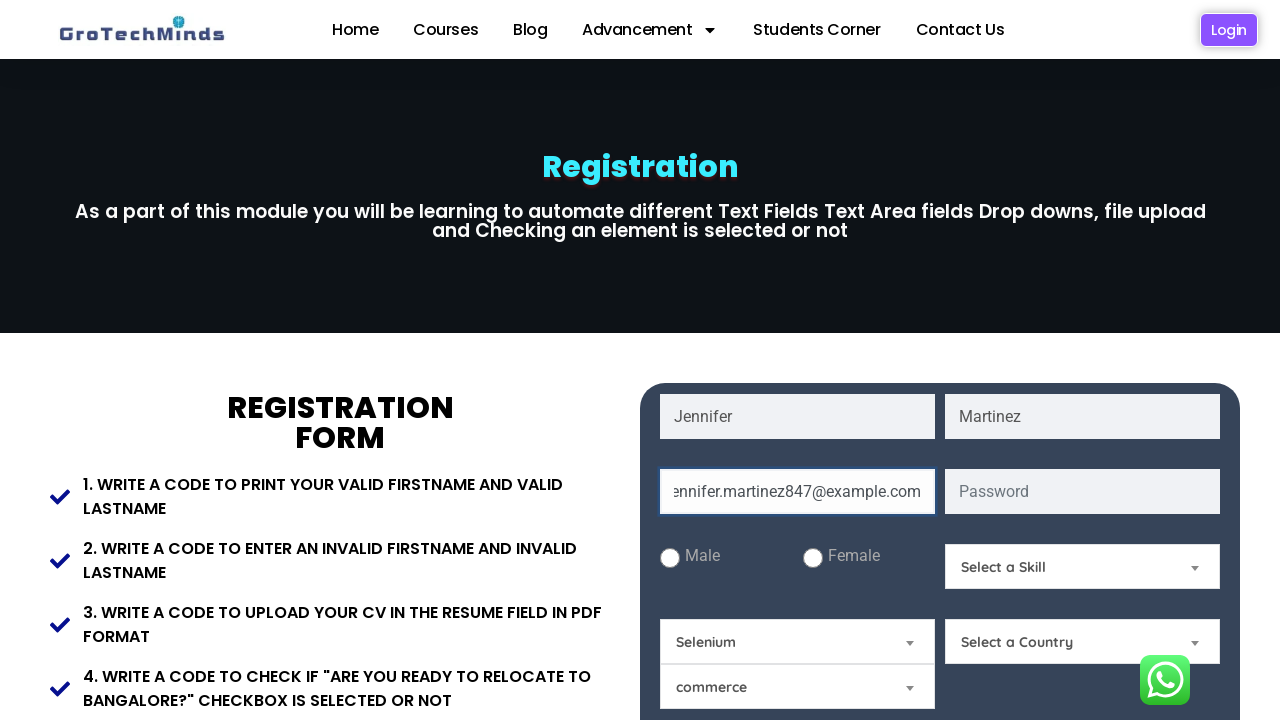

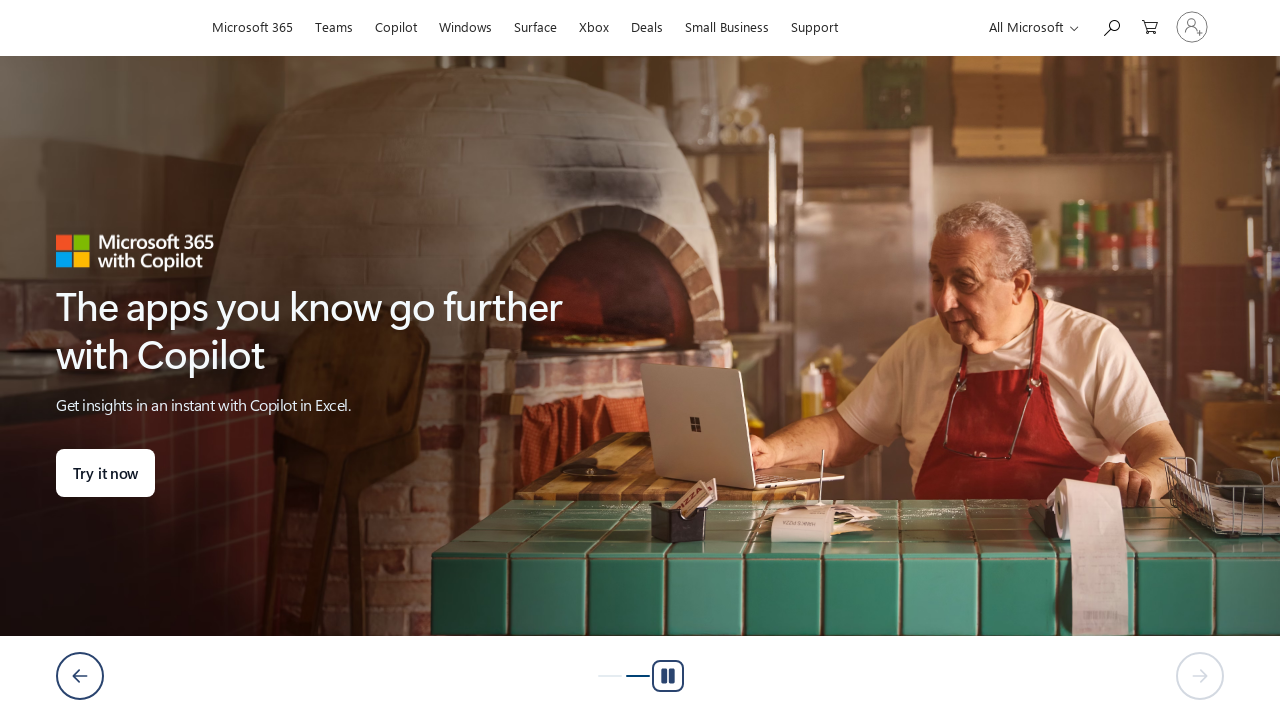